Tests iframe interaction by navigating to a frames demo page, clicking the iFrame link, switching to the iframe context, and verifying the text content inside the iframe

Starting URL: https://the-internet.herokuapp.com/frames

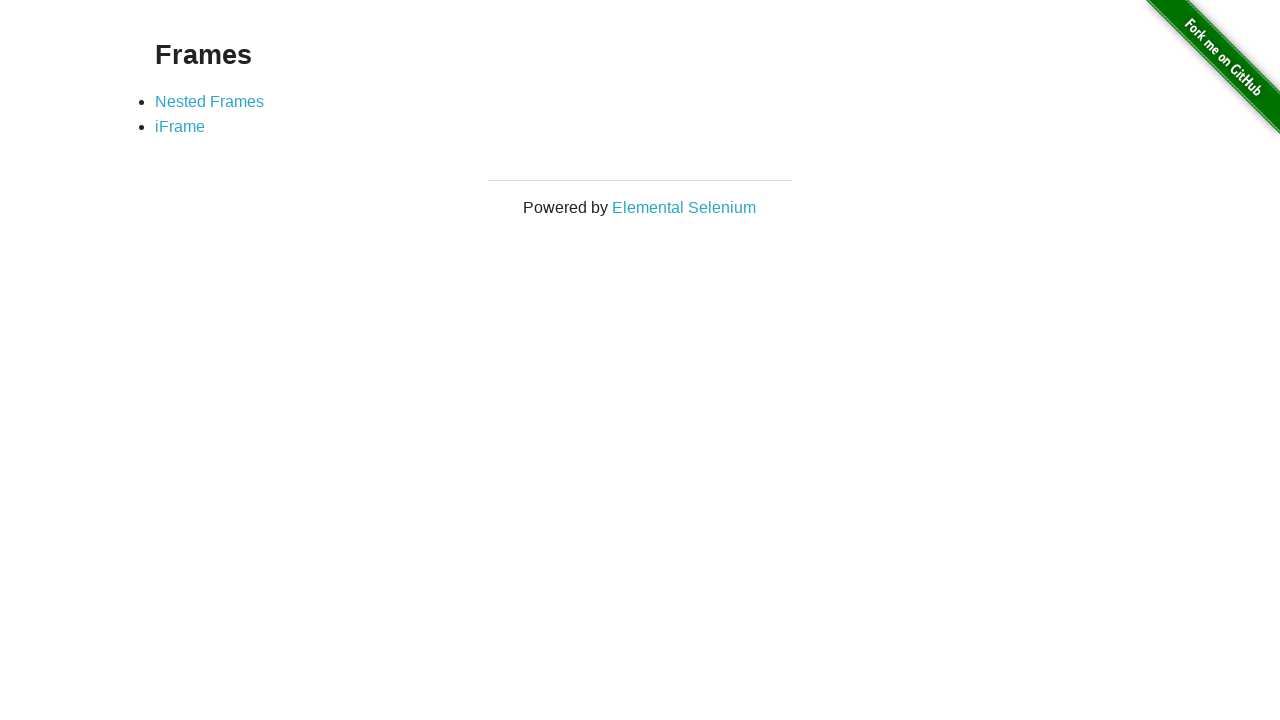

Navigated to frames demo page
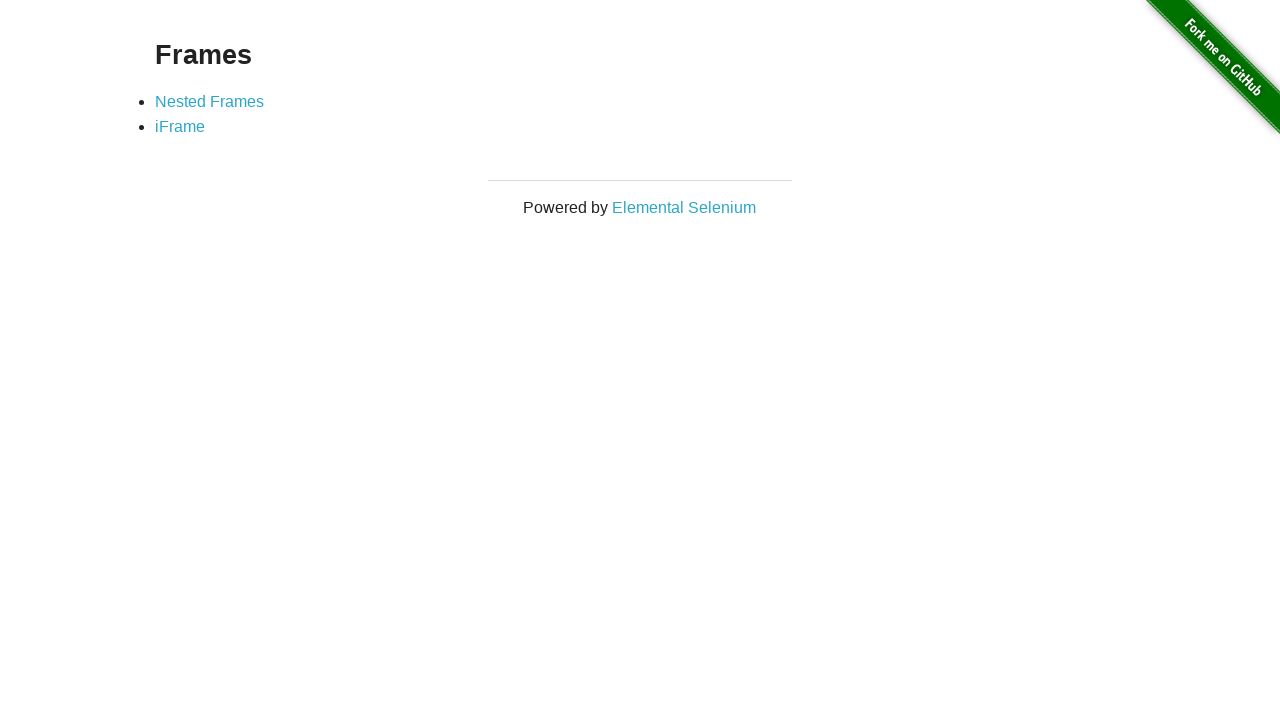

Clicked on iFrame link at (180, 127) on a:has-text('iFrame')
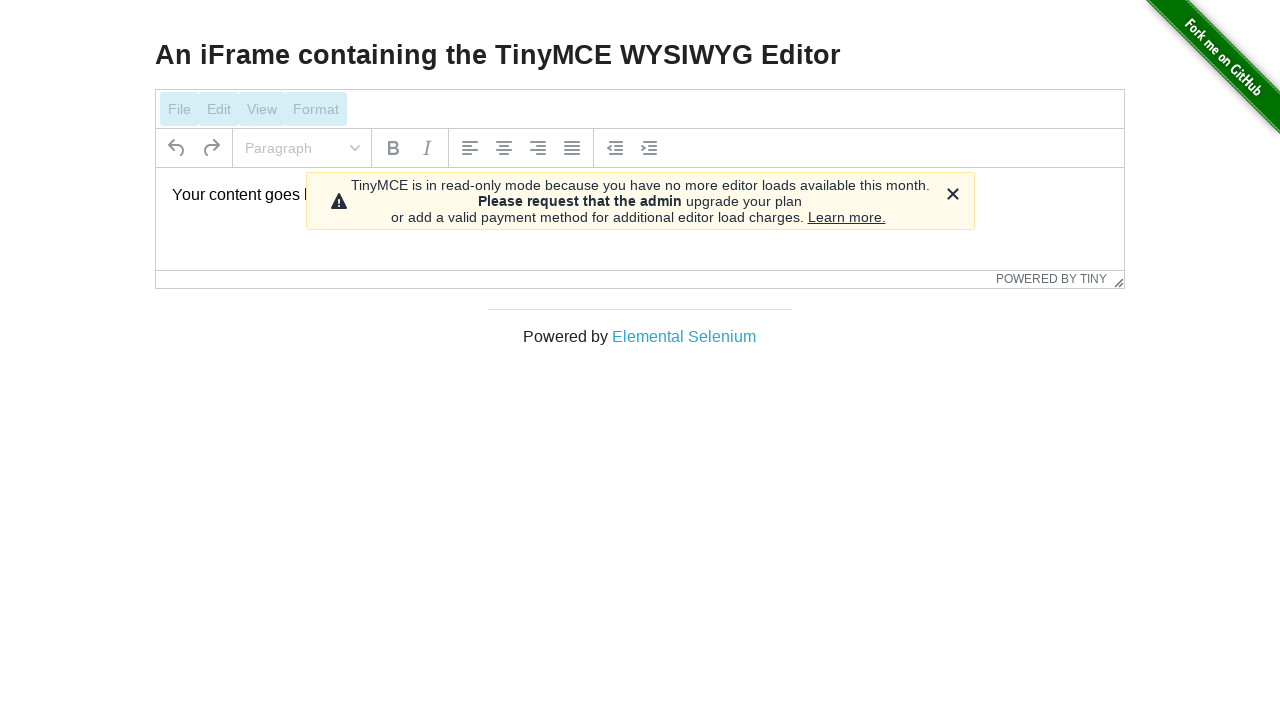

Located and switched to iframe context with ID mce_0_ifr
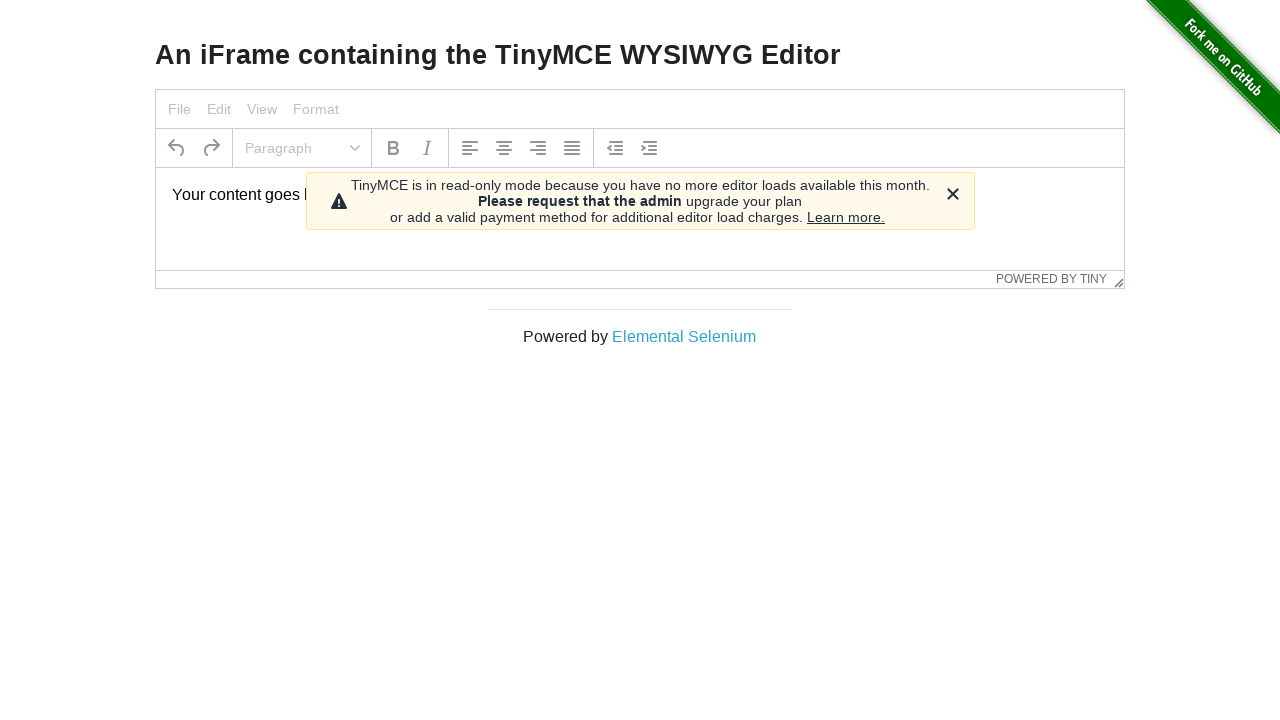

Verified text content inside iframe matches expected value
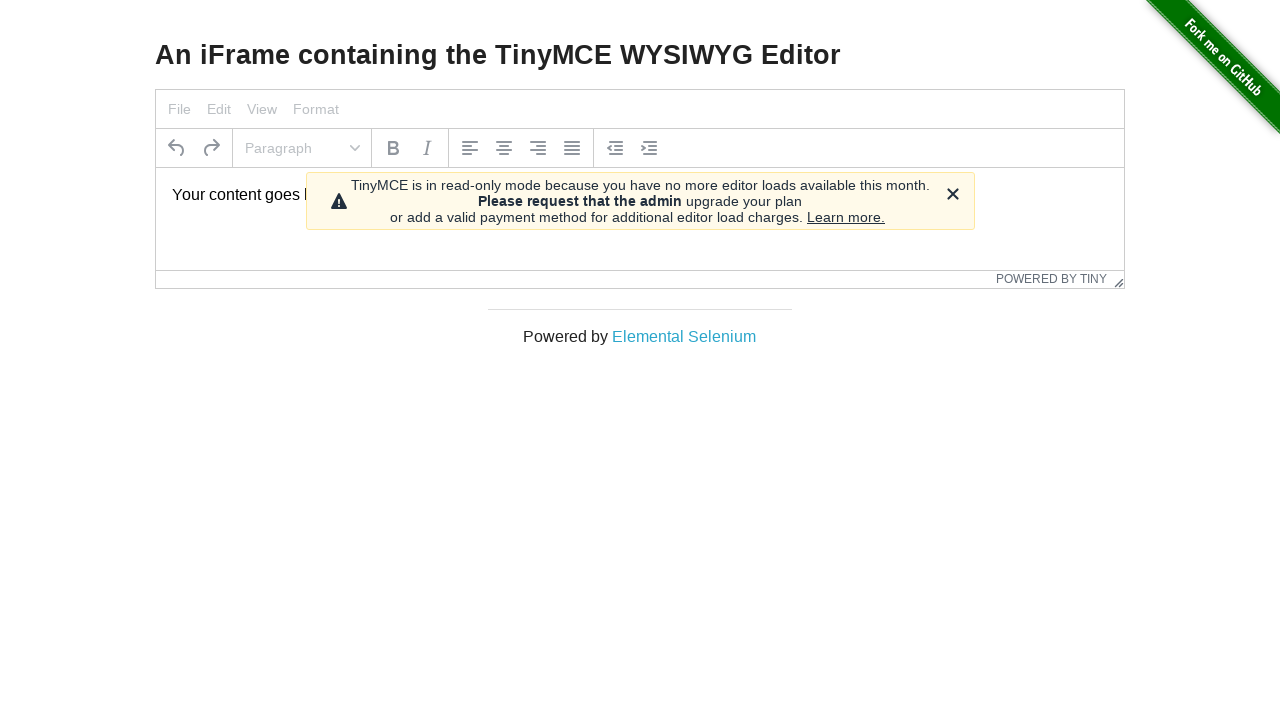

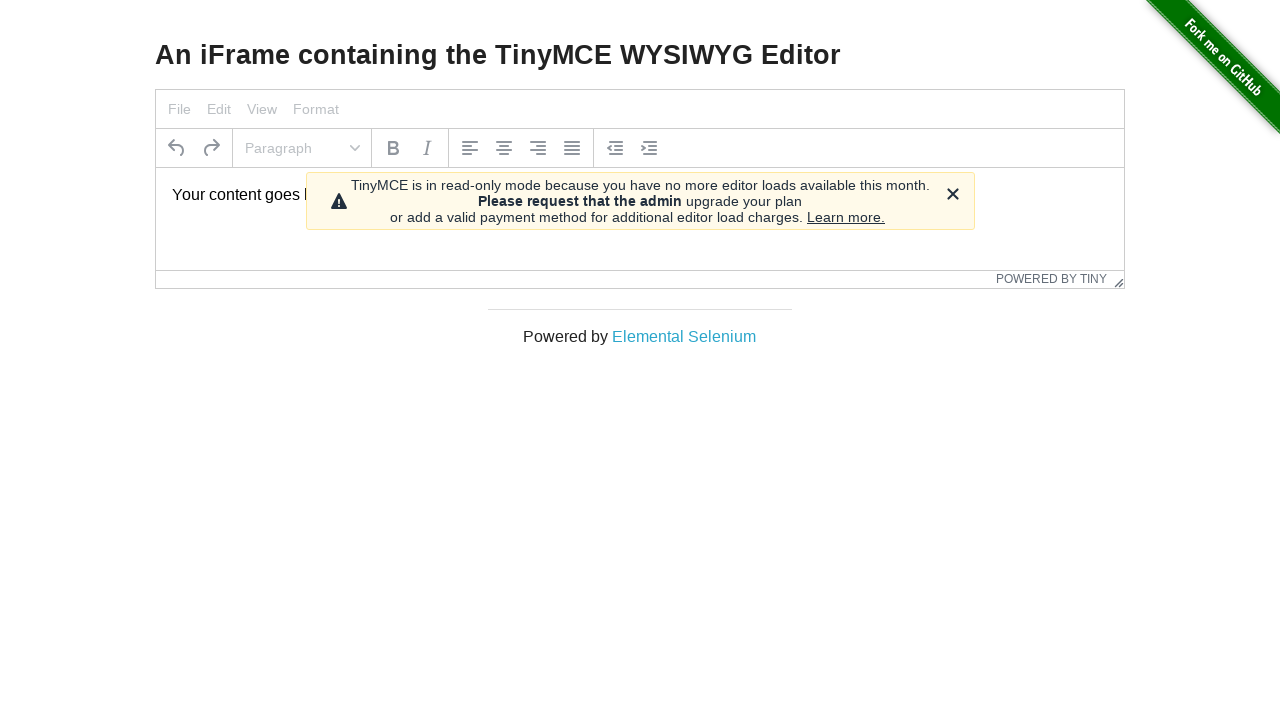